Navigates to SpiceJet homepage and verifies the page loads successfully

Starting URL: https://www.spicejet.com/

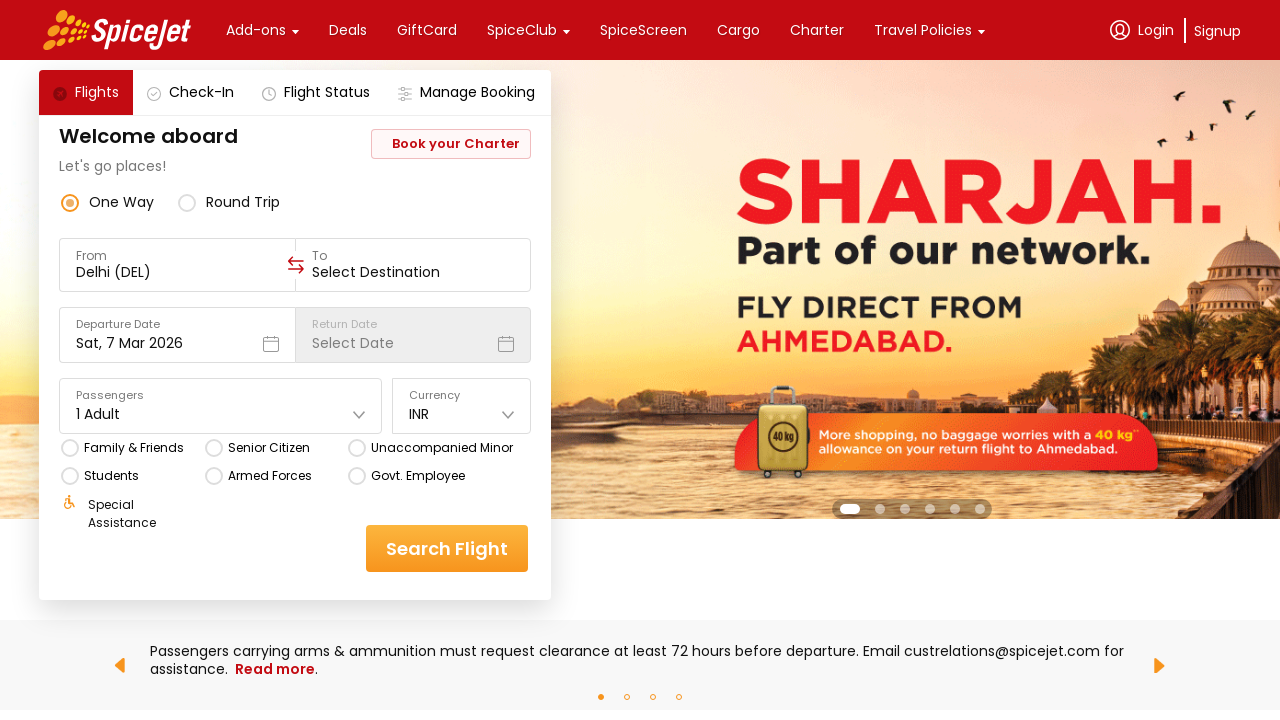

Waited for DOM content to be fully loaded
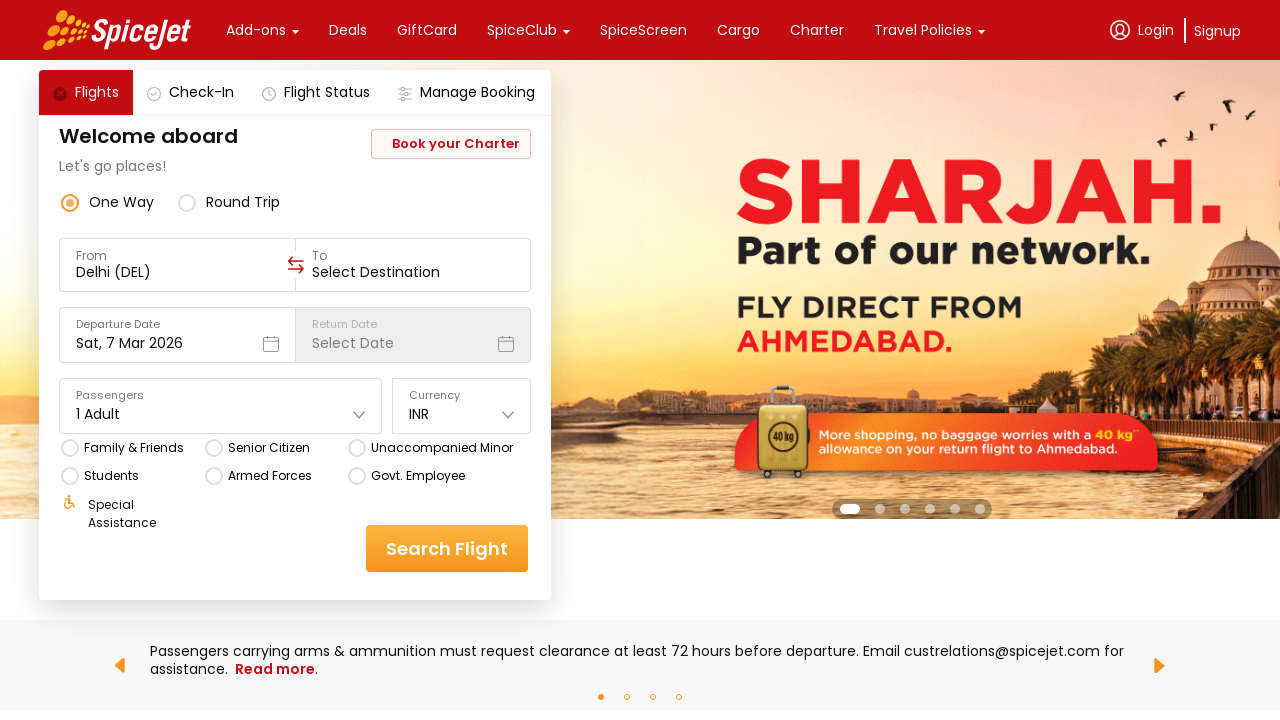

Verified body element is present - SpiceJet homepage loaded successfully
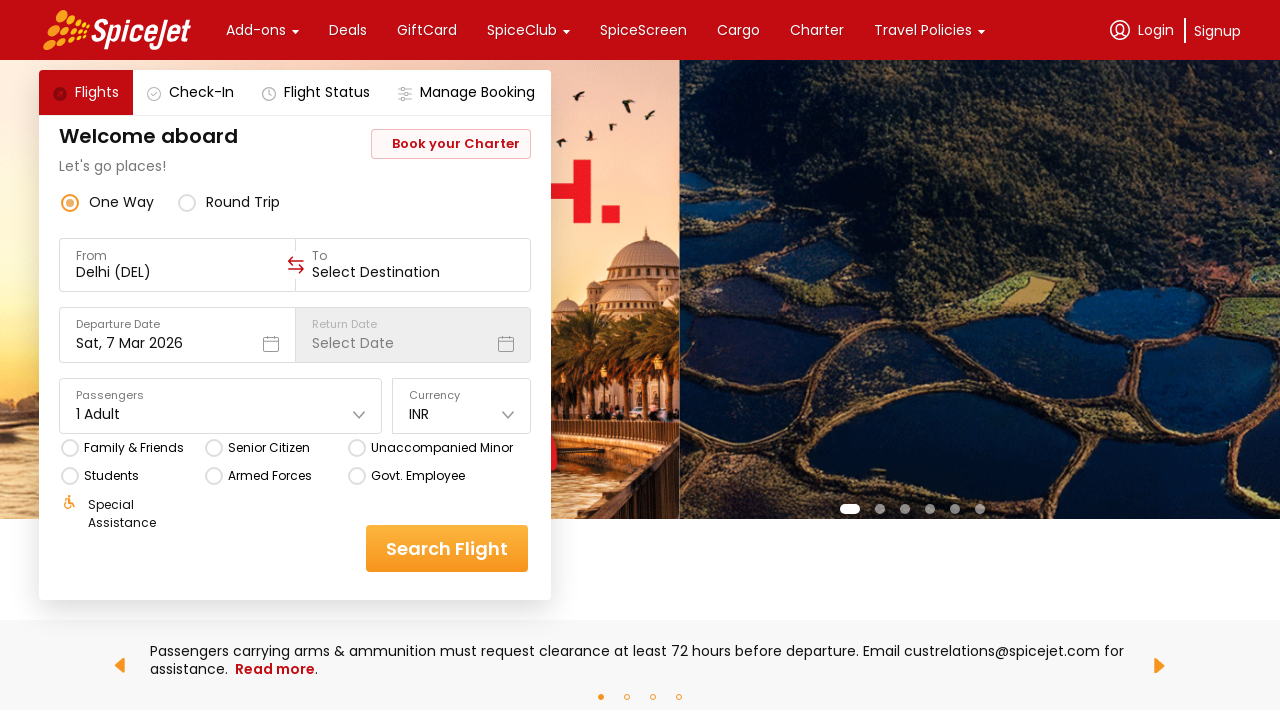

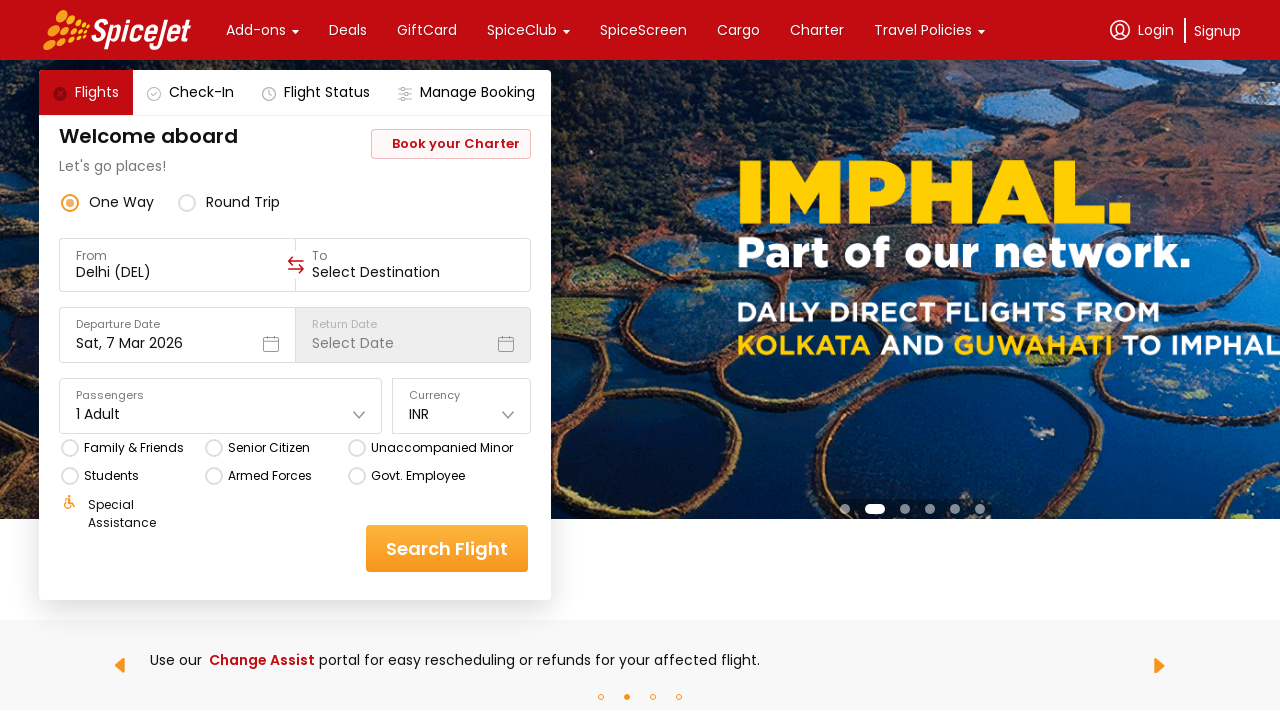